Tests autocomplete dropdown functionality by typing a partial query and selecting a matching suggestion from the dropdown list

Starting URL: https://rahulshettyacademy.com/dropdownsPractise/

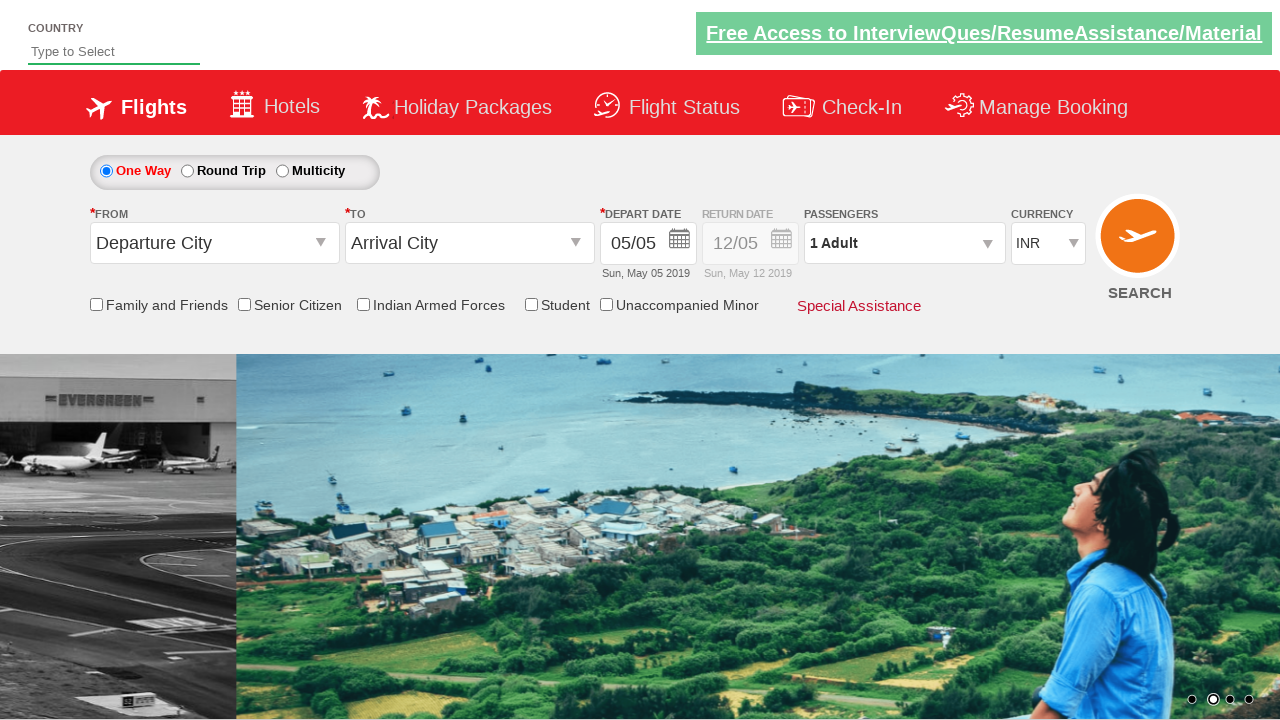

Typed 'pa' into autosuggest field to trigger dropdown suggestions on #autosuggest
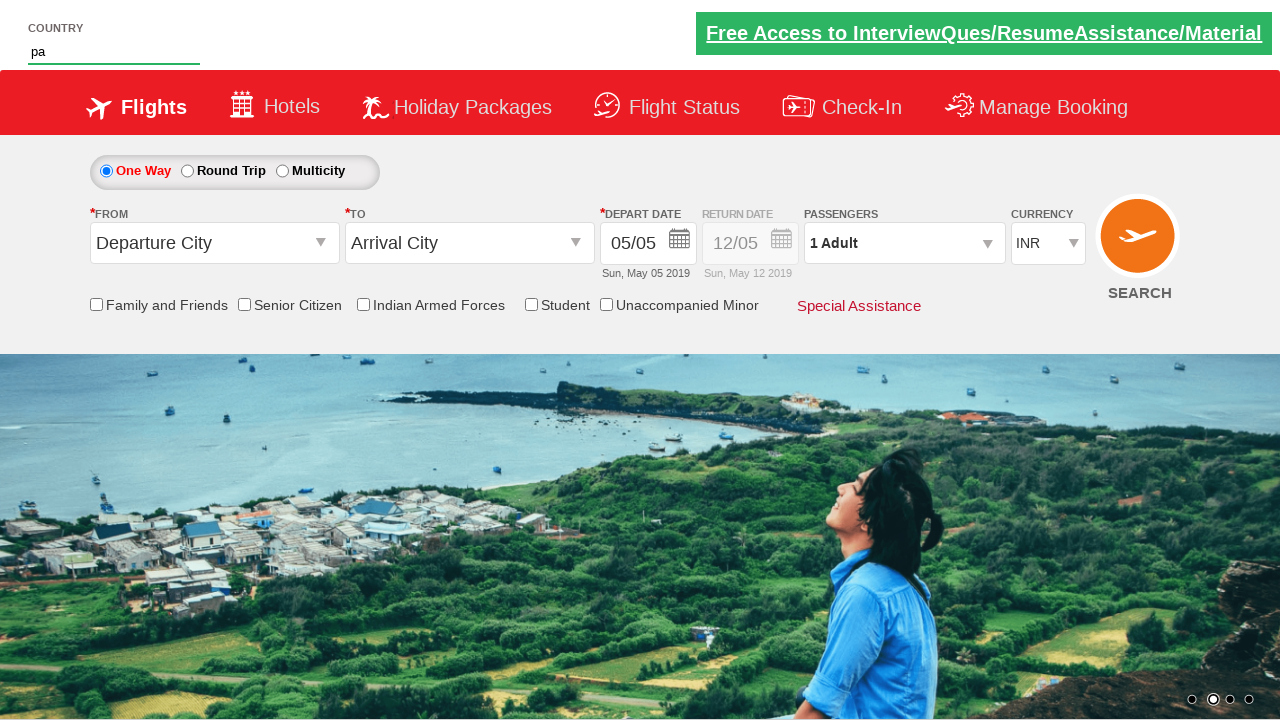

Autocomplete dropdown suggestions loaded
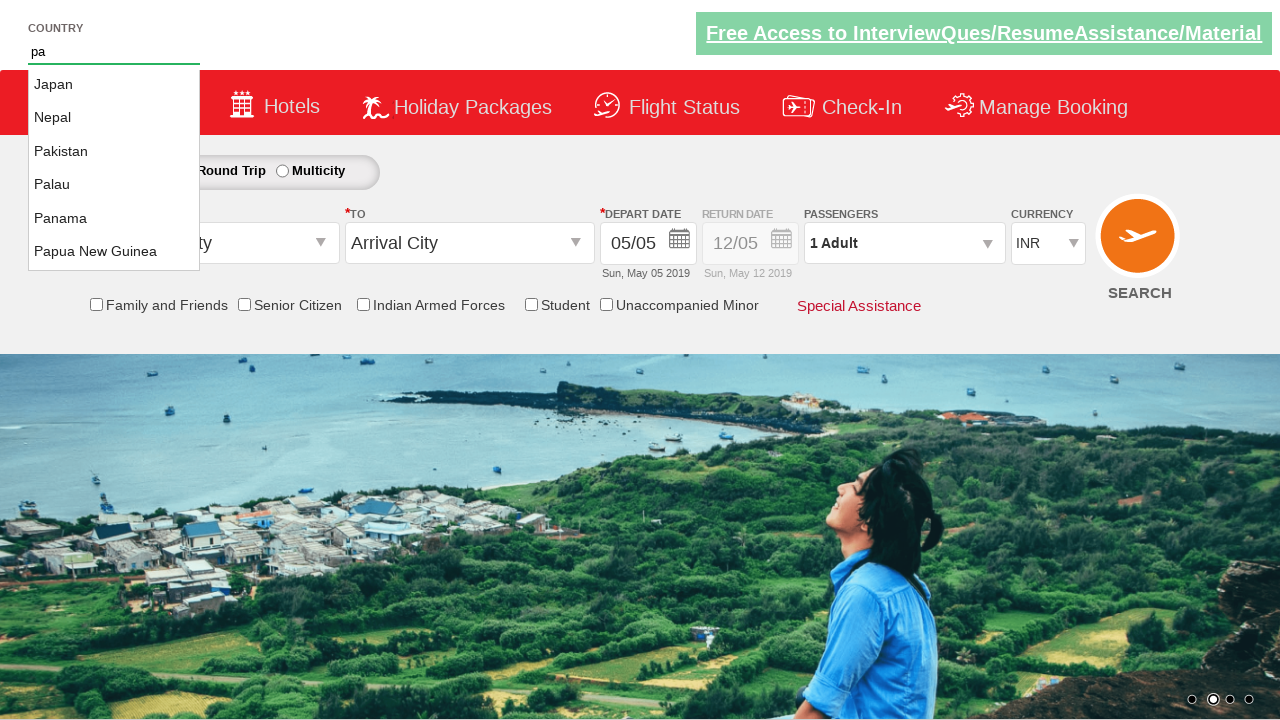

Selected 'Pakistan' from the dropdown suggestion list at (114, 152) on li.ui-menu-item a:text-is('Pakistan')
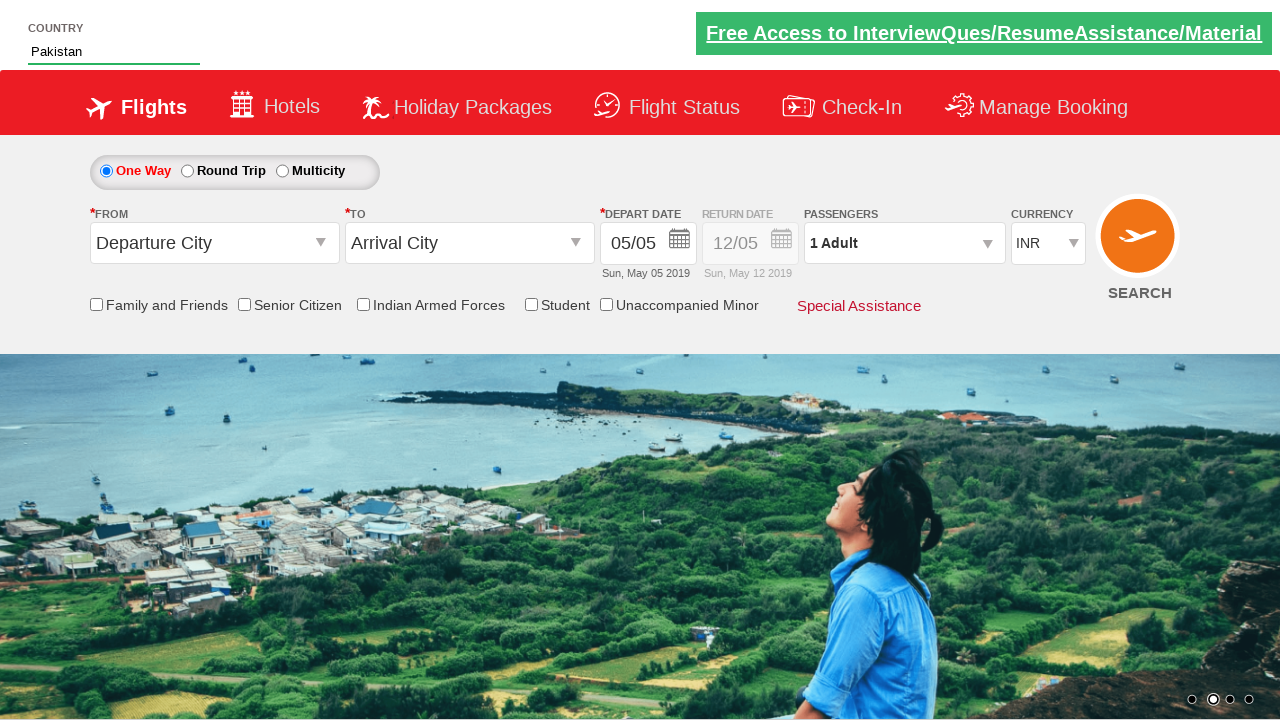

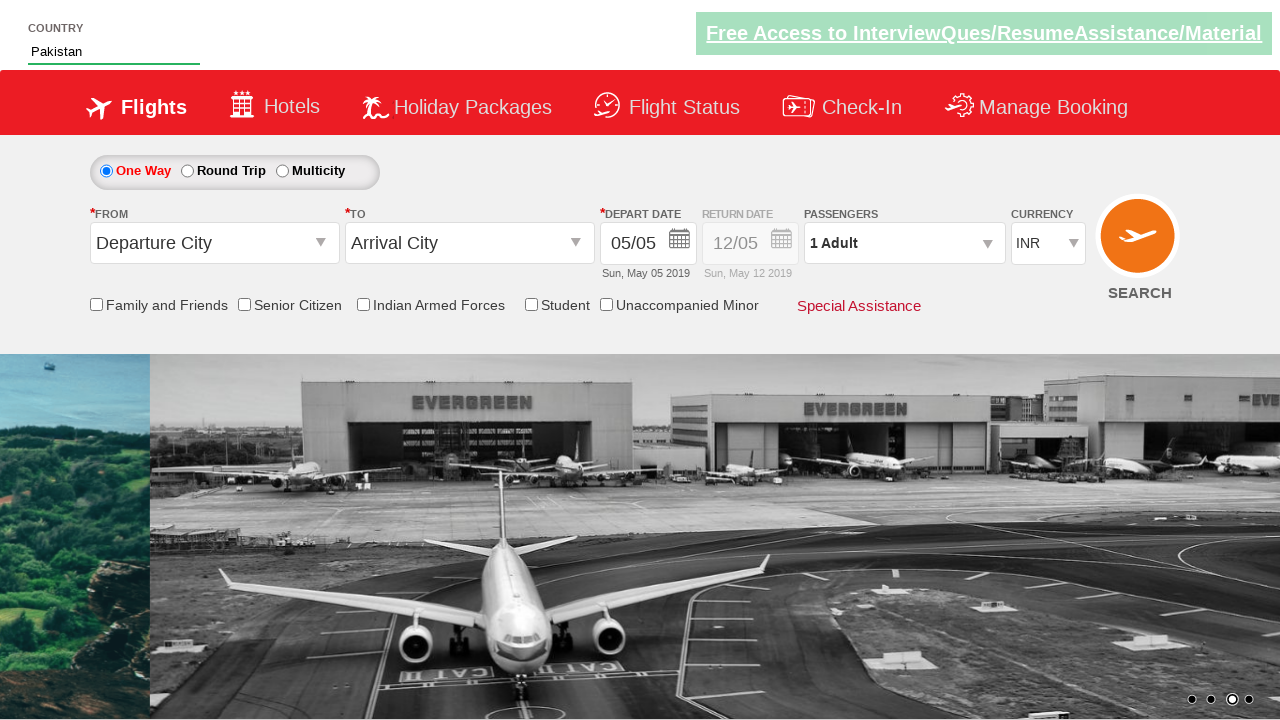